Tests checkbox functionality by locating all checkboxes on the page and clicking each one to select them

Starting URL: https://testautomationpractice.blogspot.com/

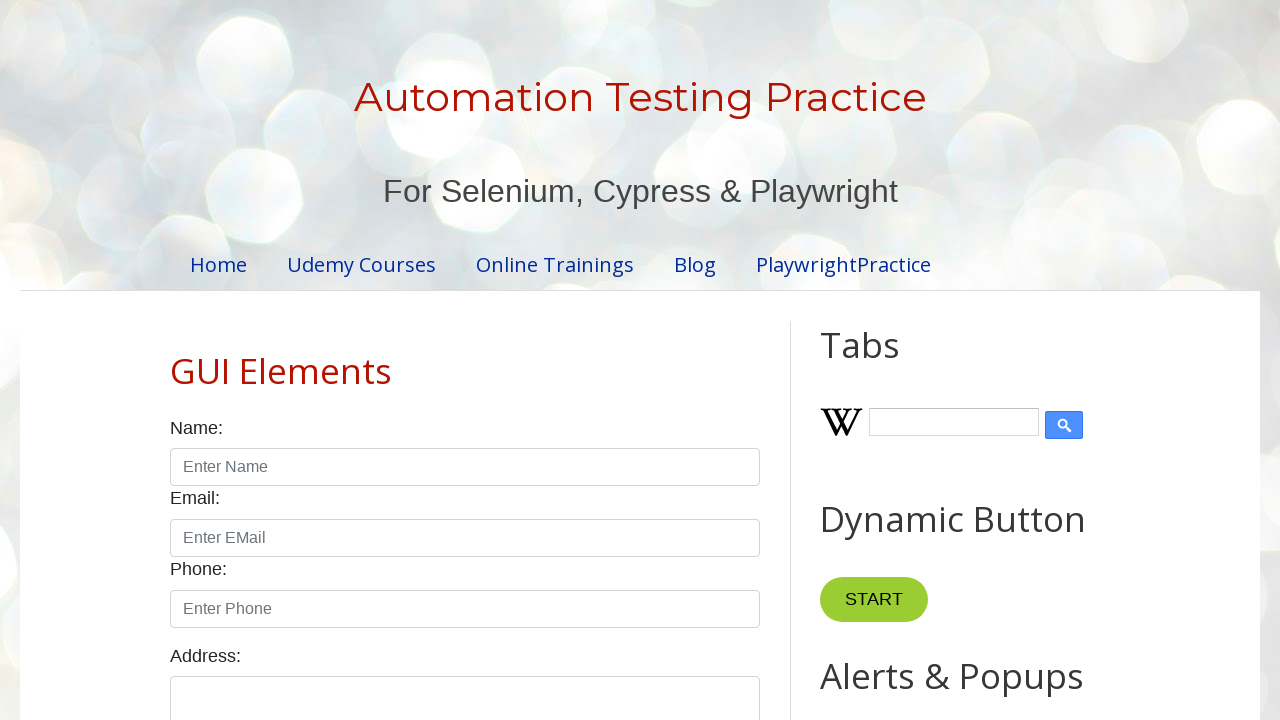

Waited for checkboxes to load on the page
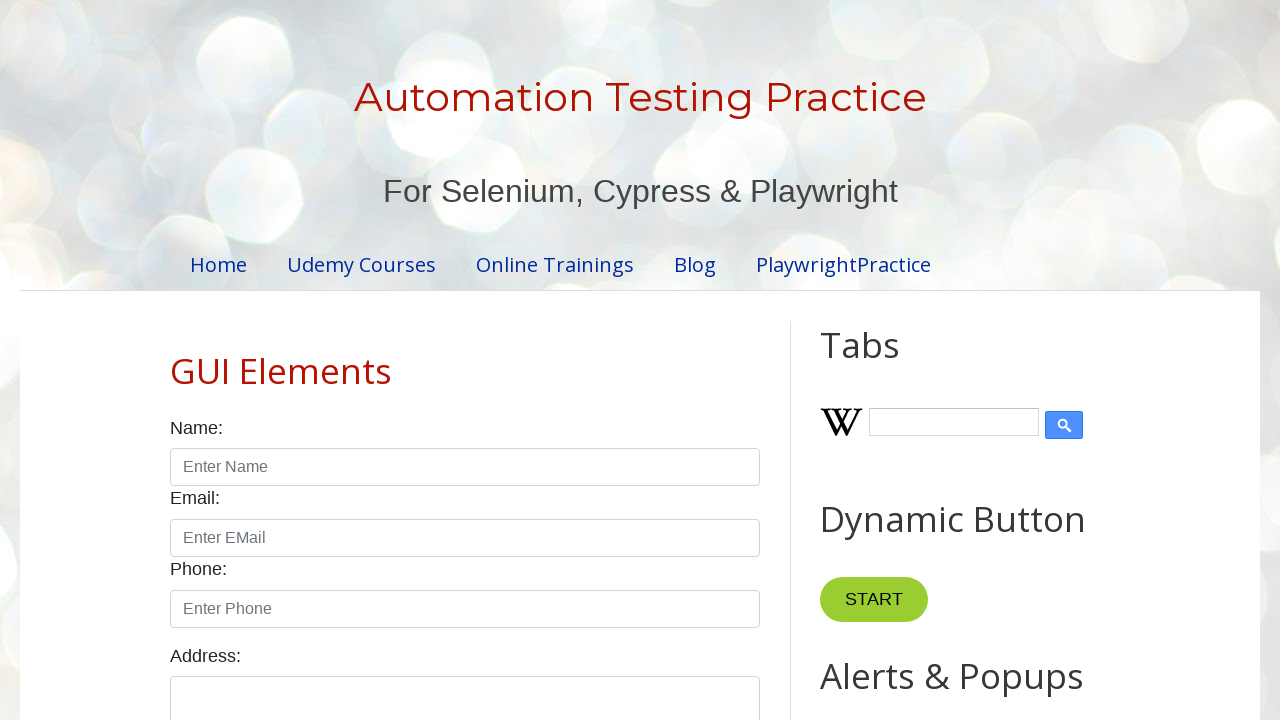

Located all checkboxes on the page
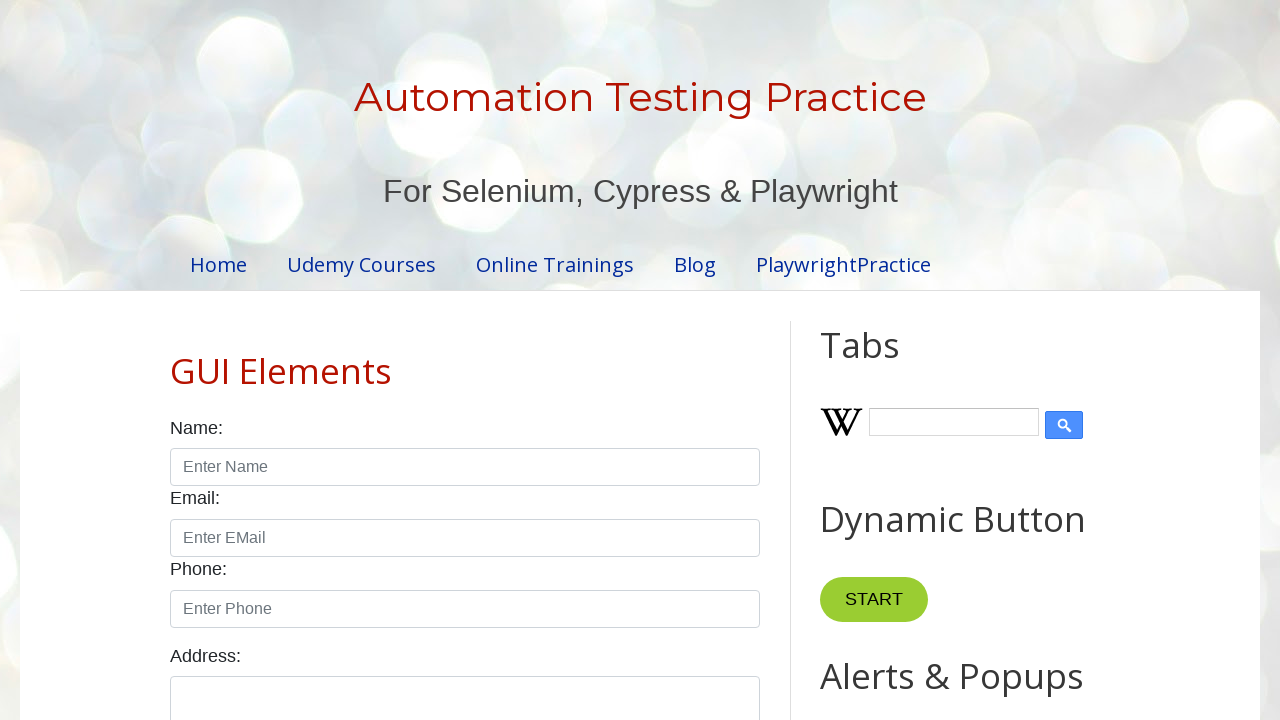

Retrieved checkbox count: 7 checkboxes found
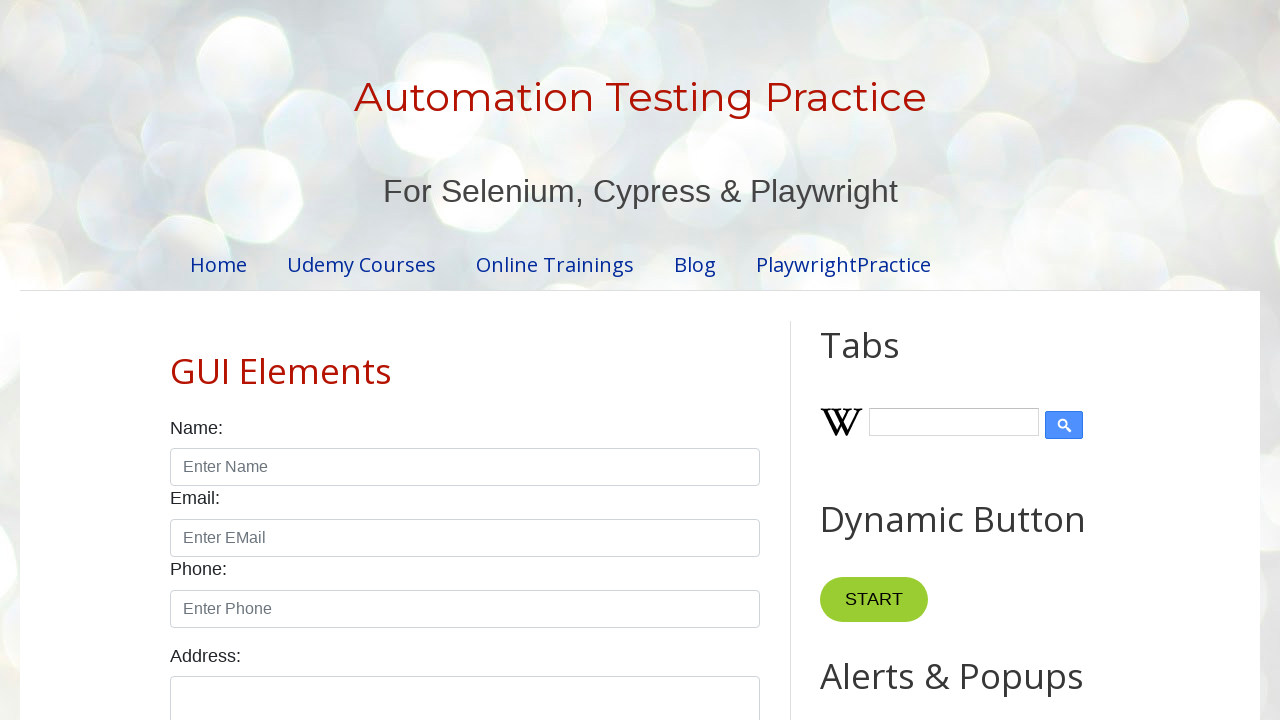

Clicked checkbox 1 of 7 at (176, 360) on input.form-check-input[type='checkbox'] >> nth=0
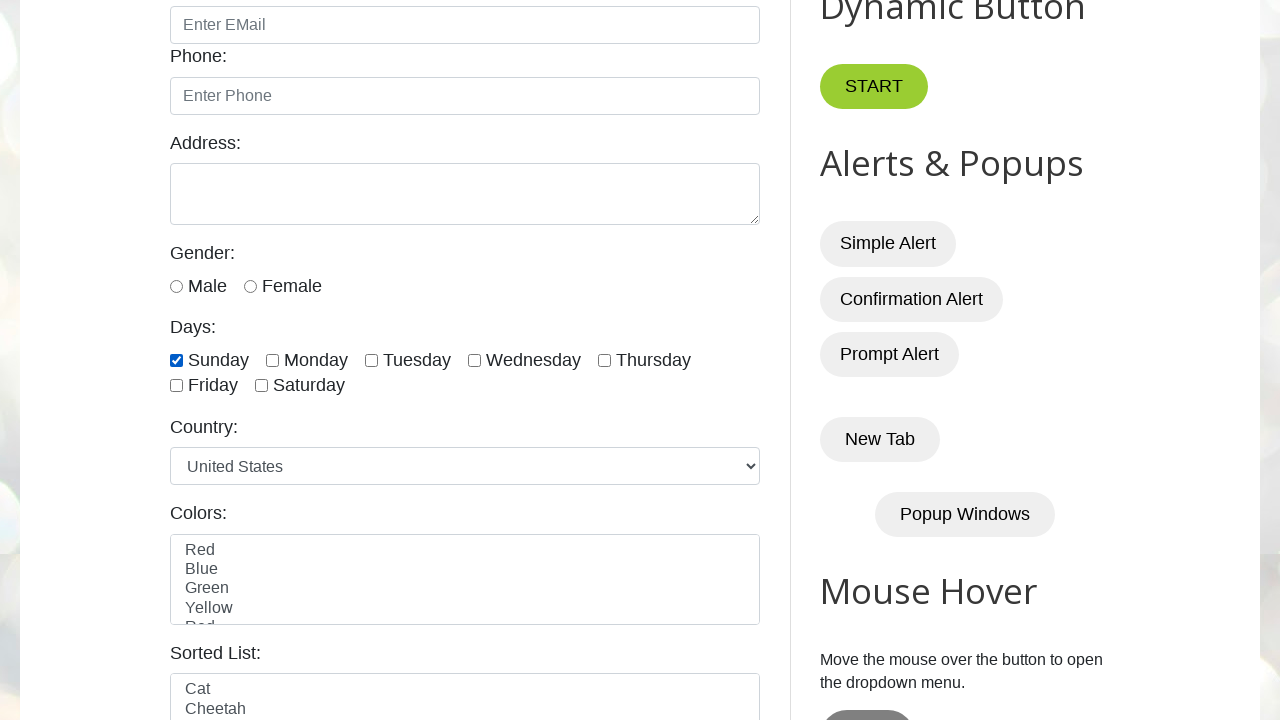

Clicked checkbox 2 of 7 at (272, 360) on input.form-check-input[type='checkbox'] >> nth=1
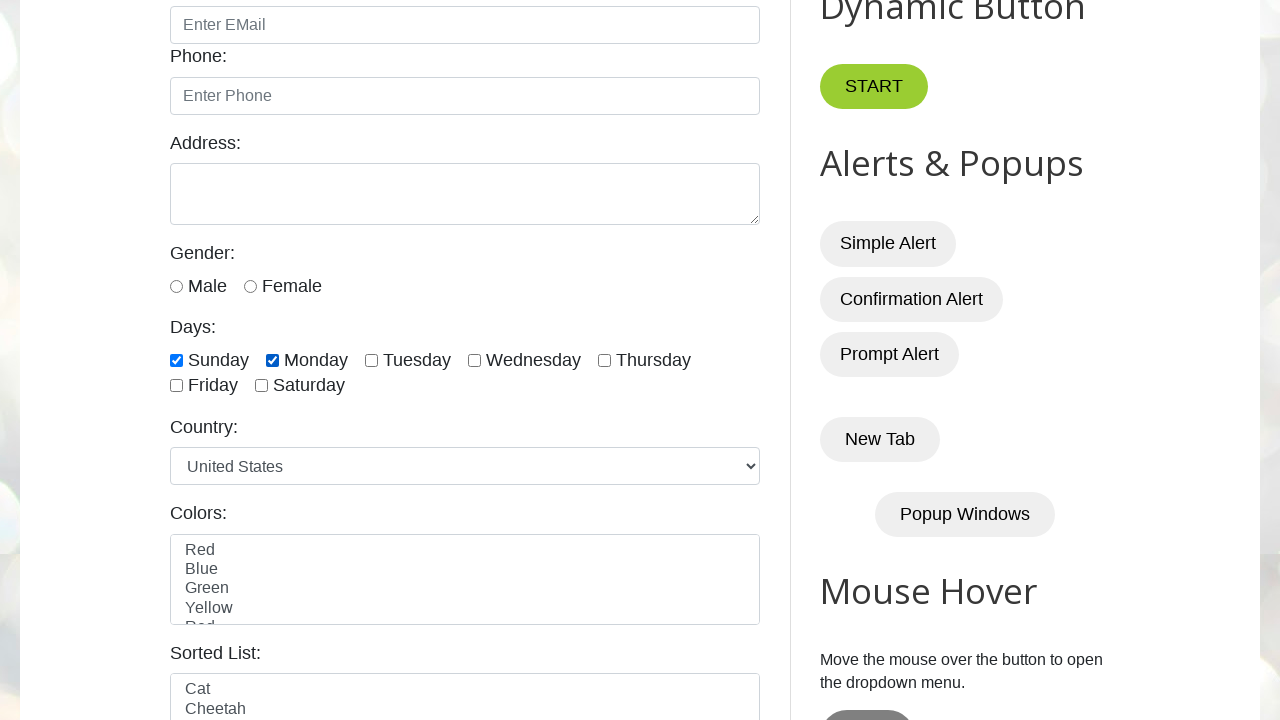

Clicked checkbox 3 of 7 at (372, 360) on input.form-check-input[type='checkbox'] >> nth=2
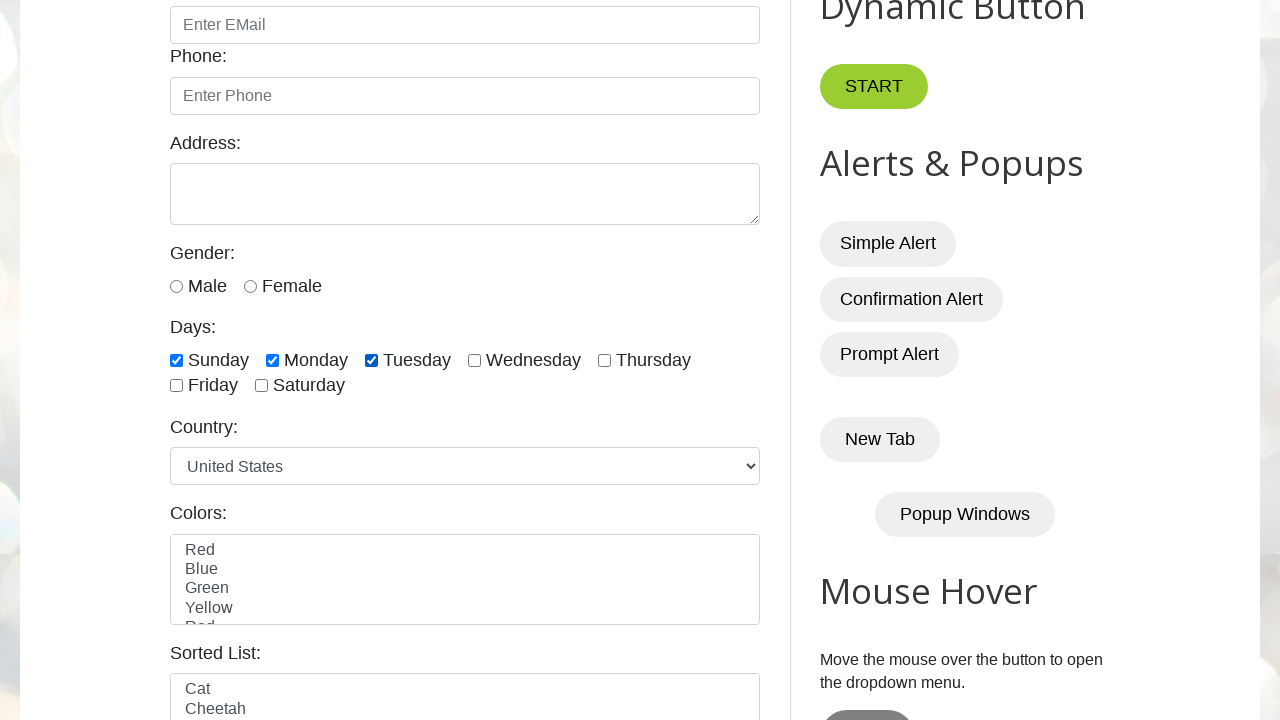

Clicked checkbox 4 of 7 at (474, 360) on input.form-check-input[type='checkbox'] >> nth=3
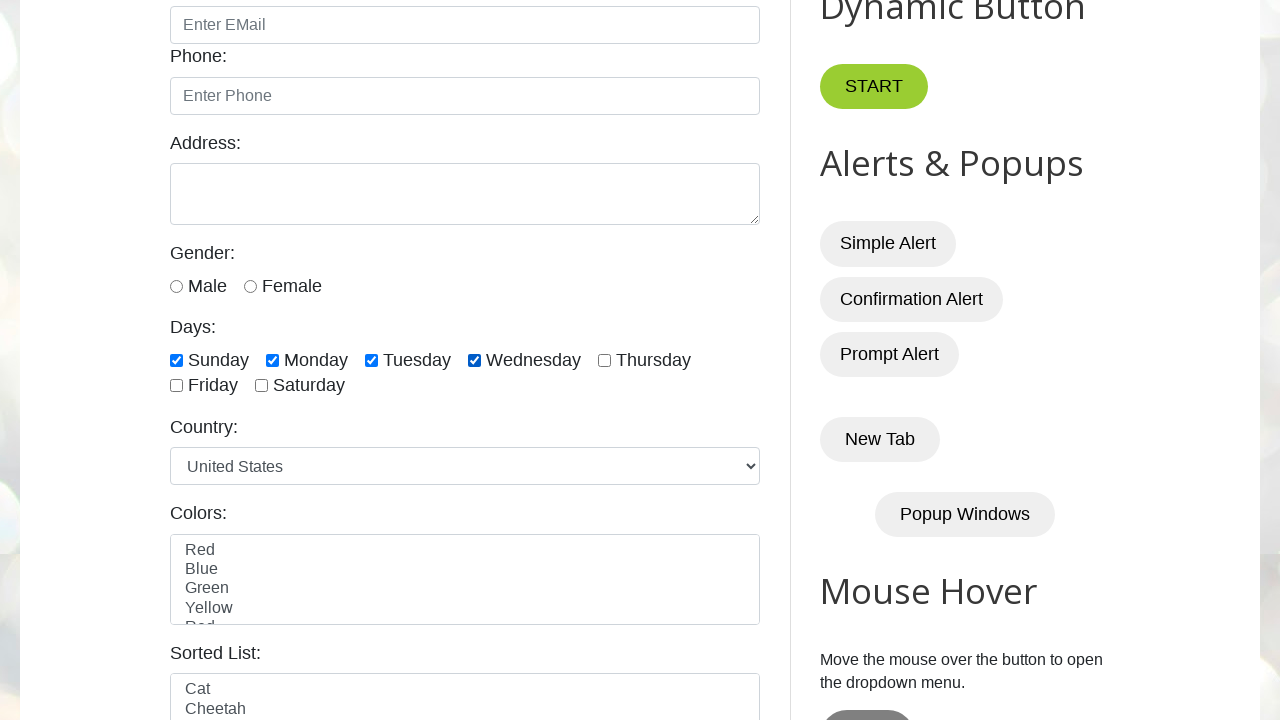

Clicked checkbox 5 of 7 at (604, 360) on input.form-check-input[type='checkbox'] >> nth=4
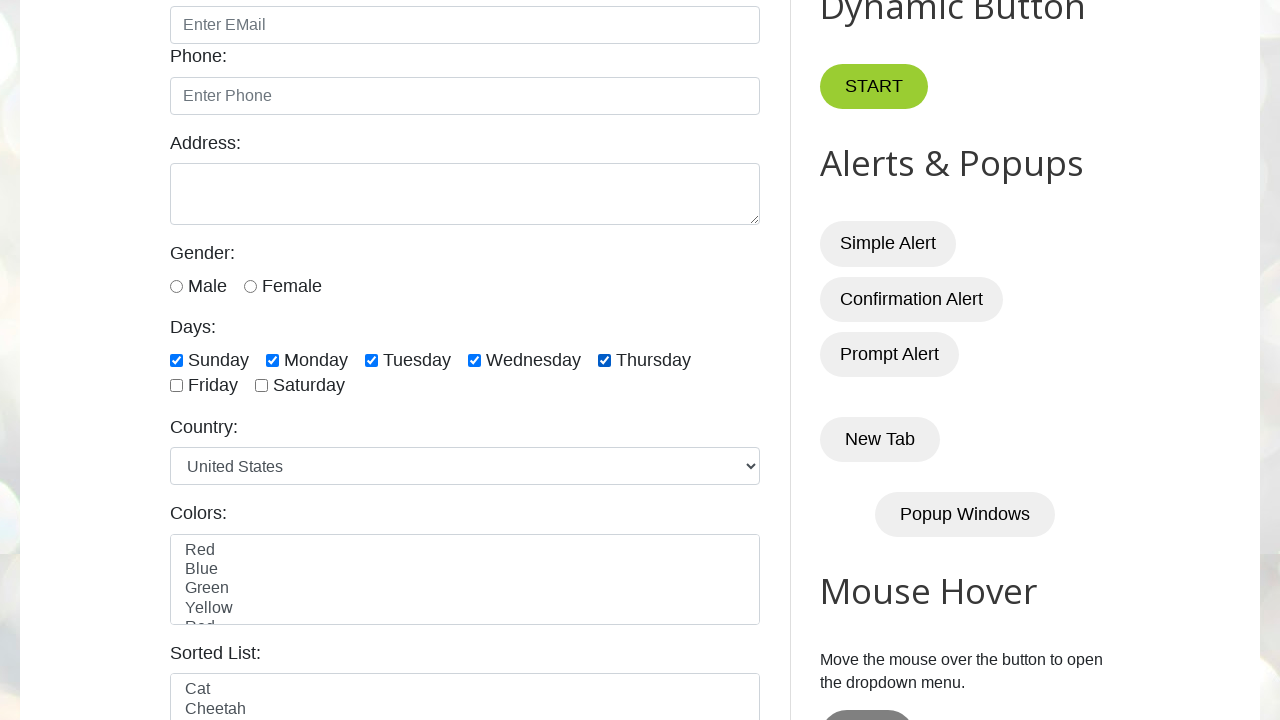

Clicked checkbox 6 of 7 at (176, 386) on input.form-check-input[type='checkbox'] >> nth=5
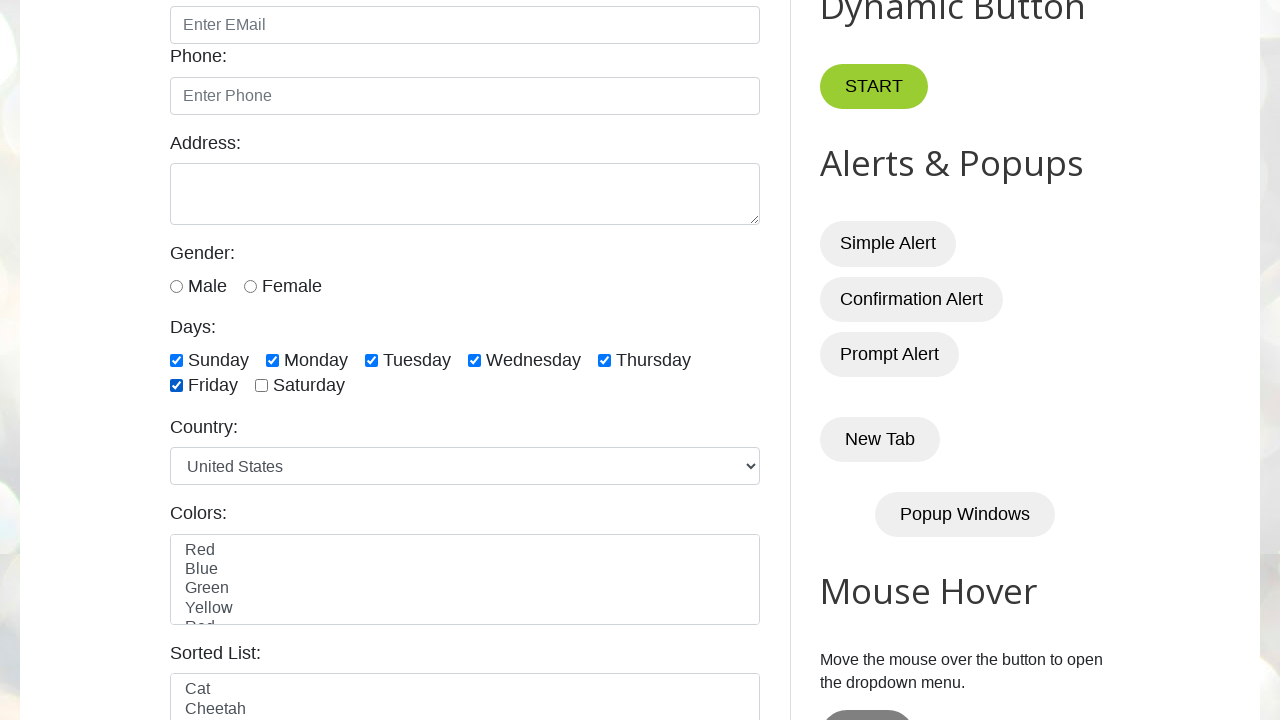

Clicked checkbox 7 of 7 at (262, 386) on input.form-check-input[type='checkbox'] >> nth=6
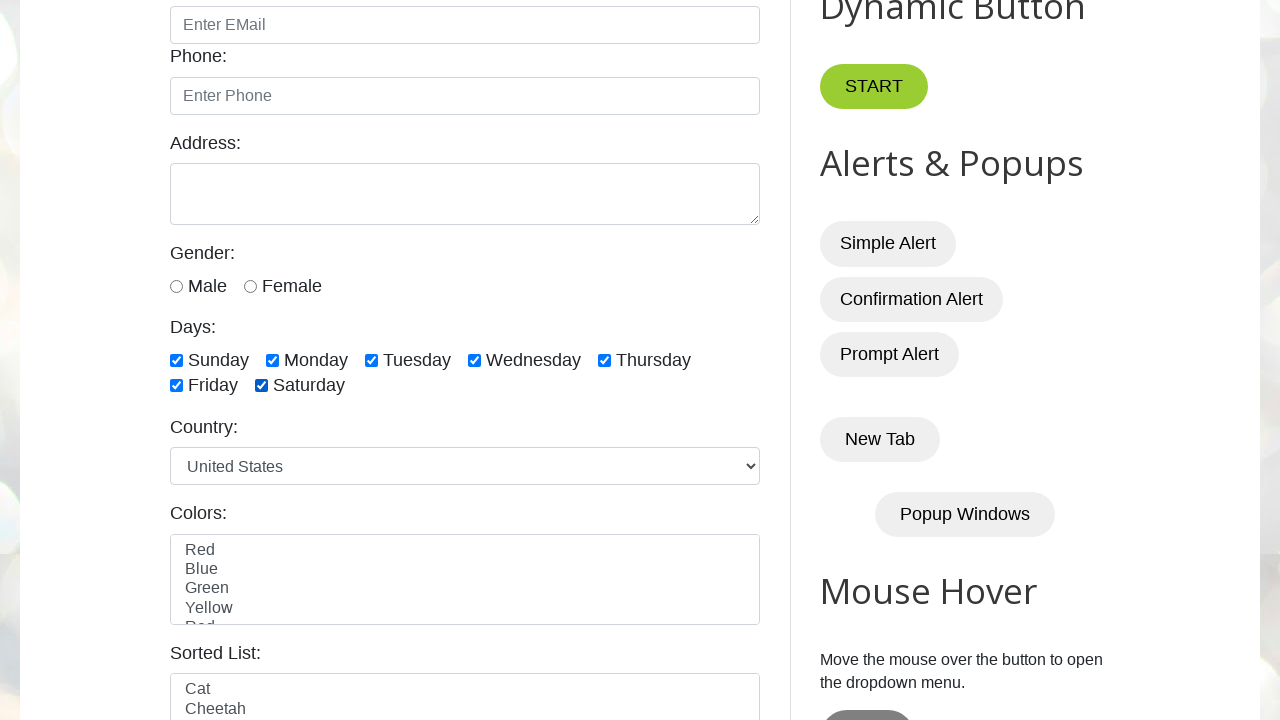

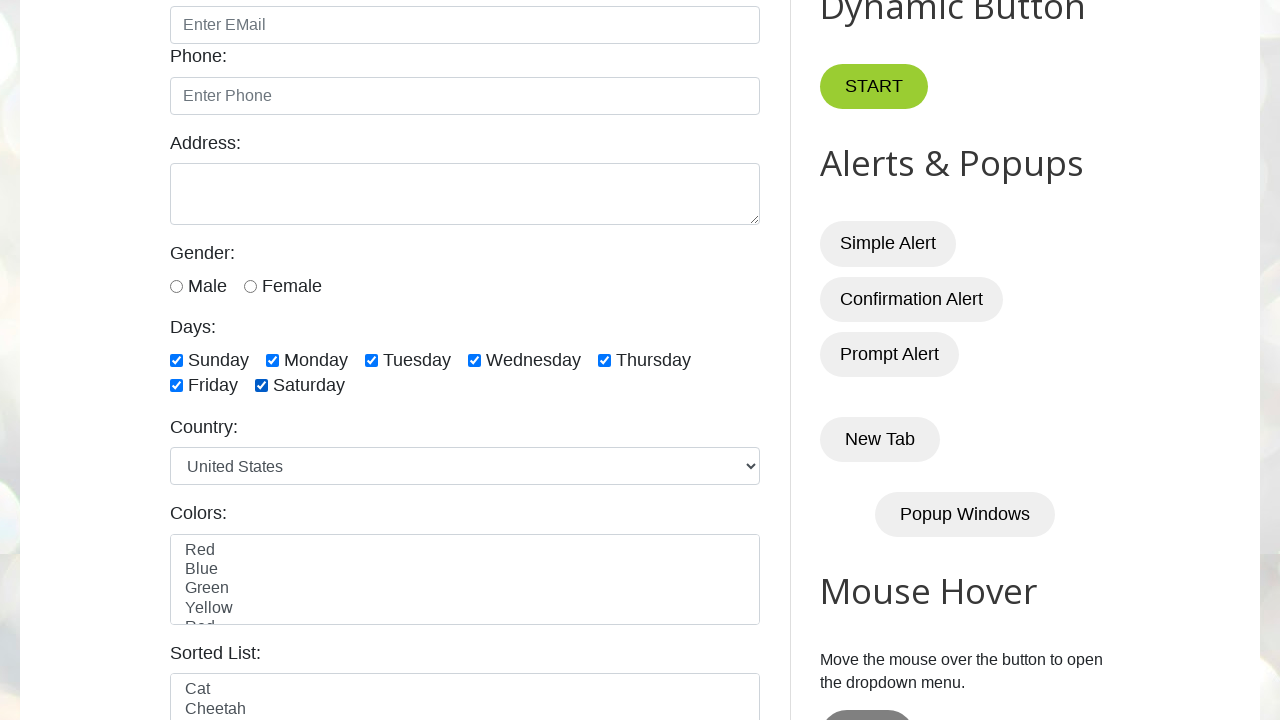